Tests file download functionality by clicking on a file link to trigger download

Starting URL: https://the-internet.herokuapp.com/download

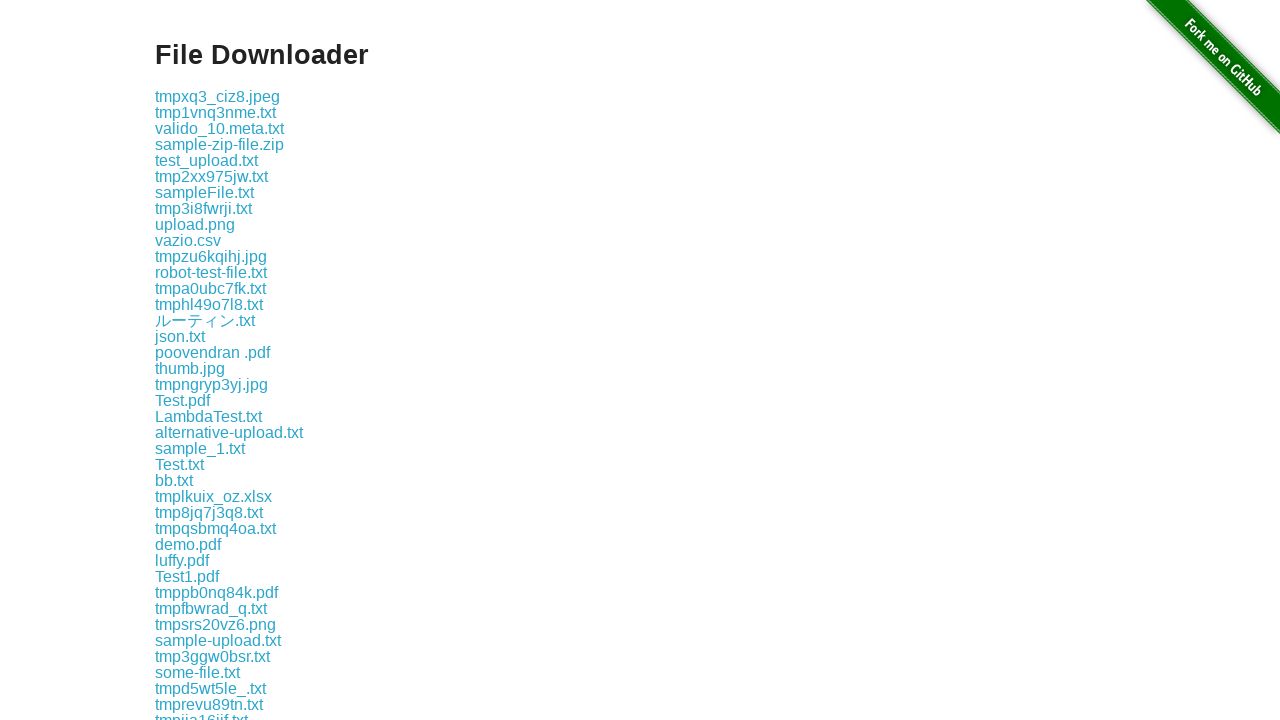

Clicked on file link 'some-file.txt' to trigger download at (198, 672) on text='some-file.txt'
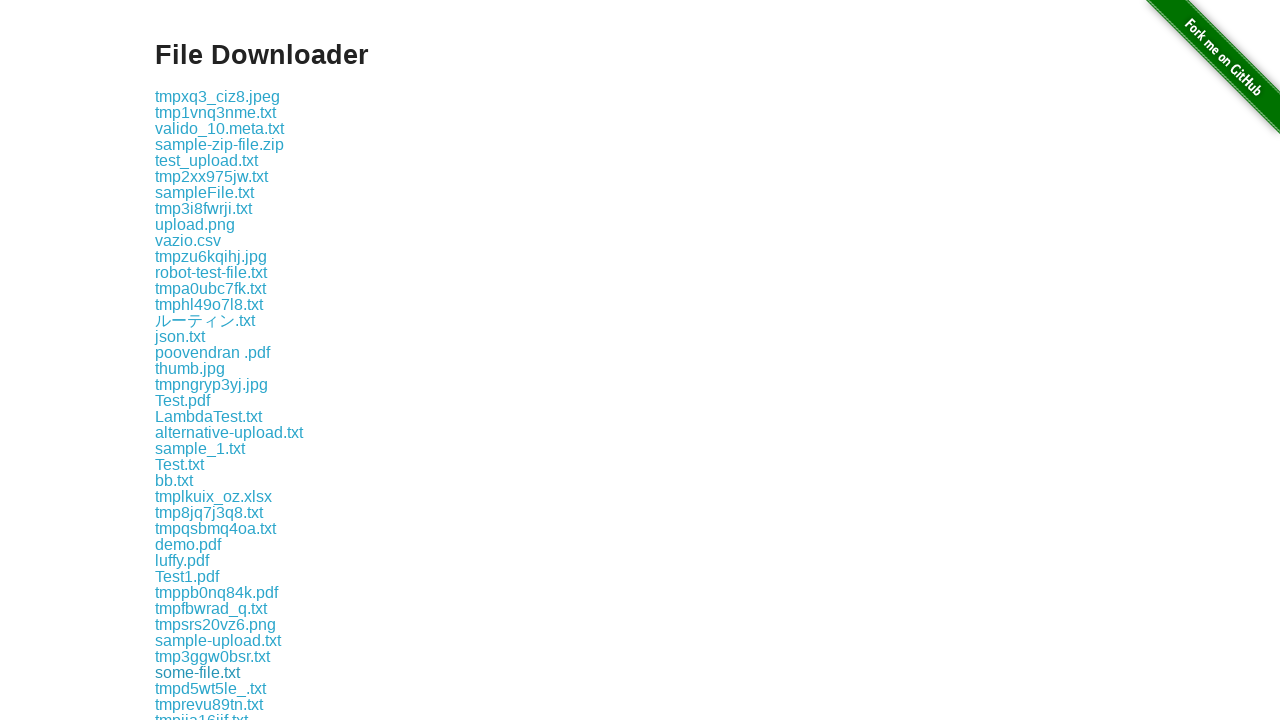

File download completed successfully
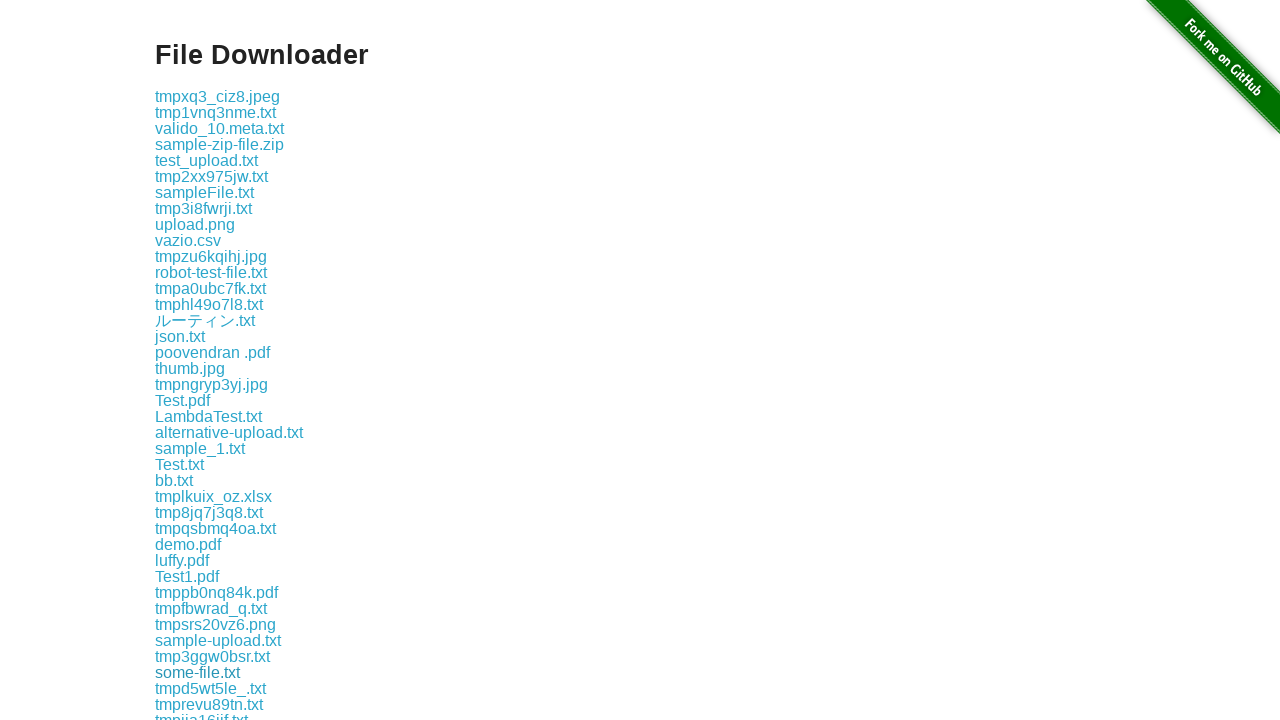

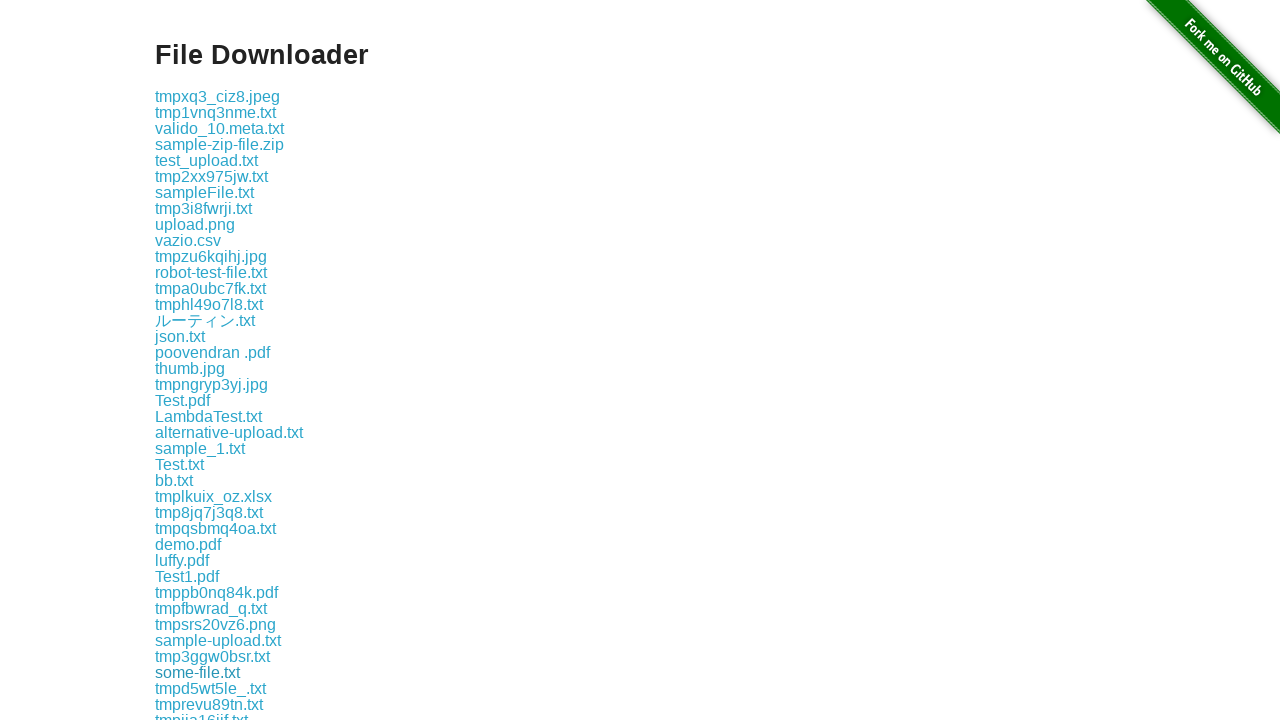